Tests user registration form by filling in personal details (first name, last name, email, phone) and submitting the form on a demo automation testing site.

Starting URL: https://demo.automationtesting.in/Register.html

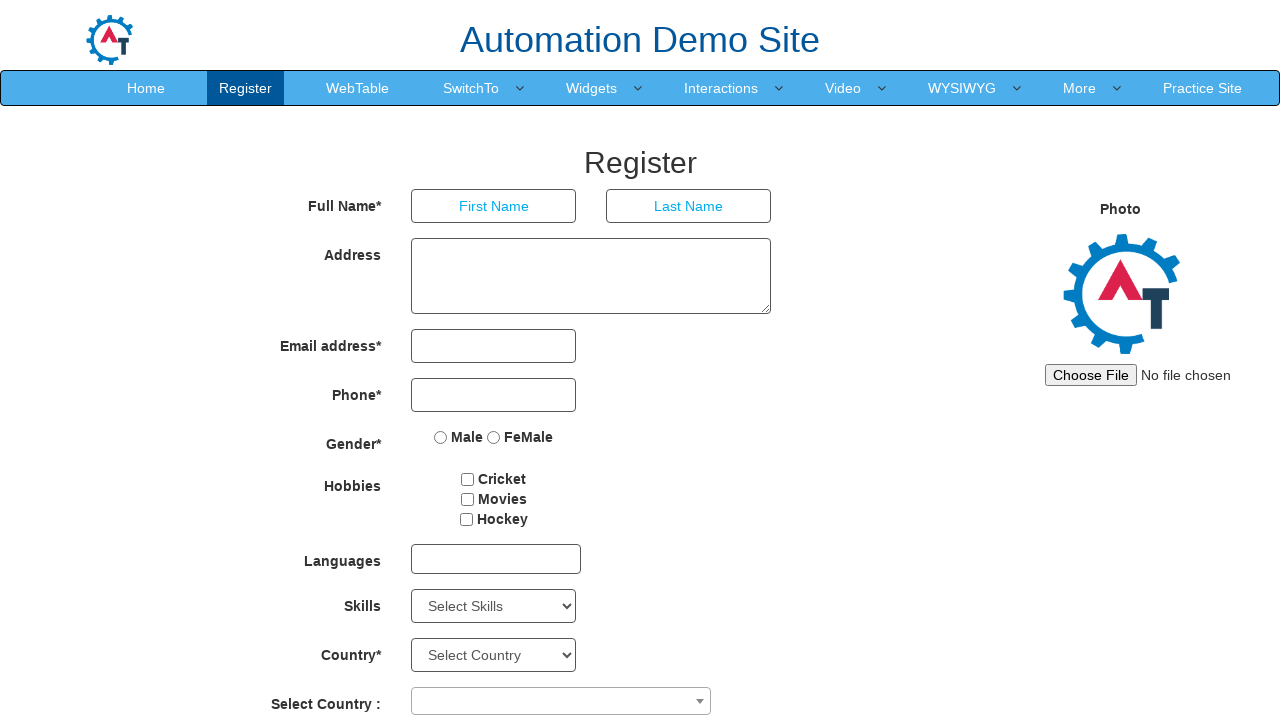

Set viewport to 1920x1080
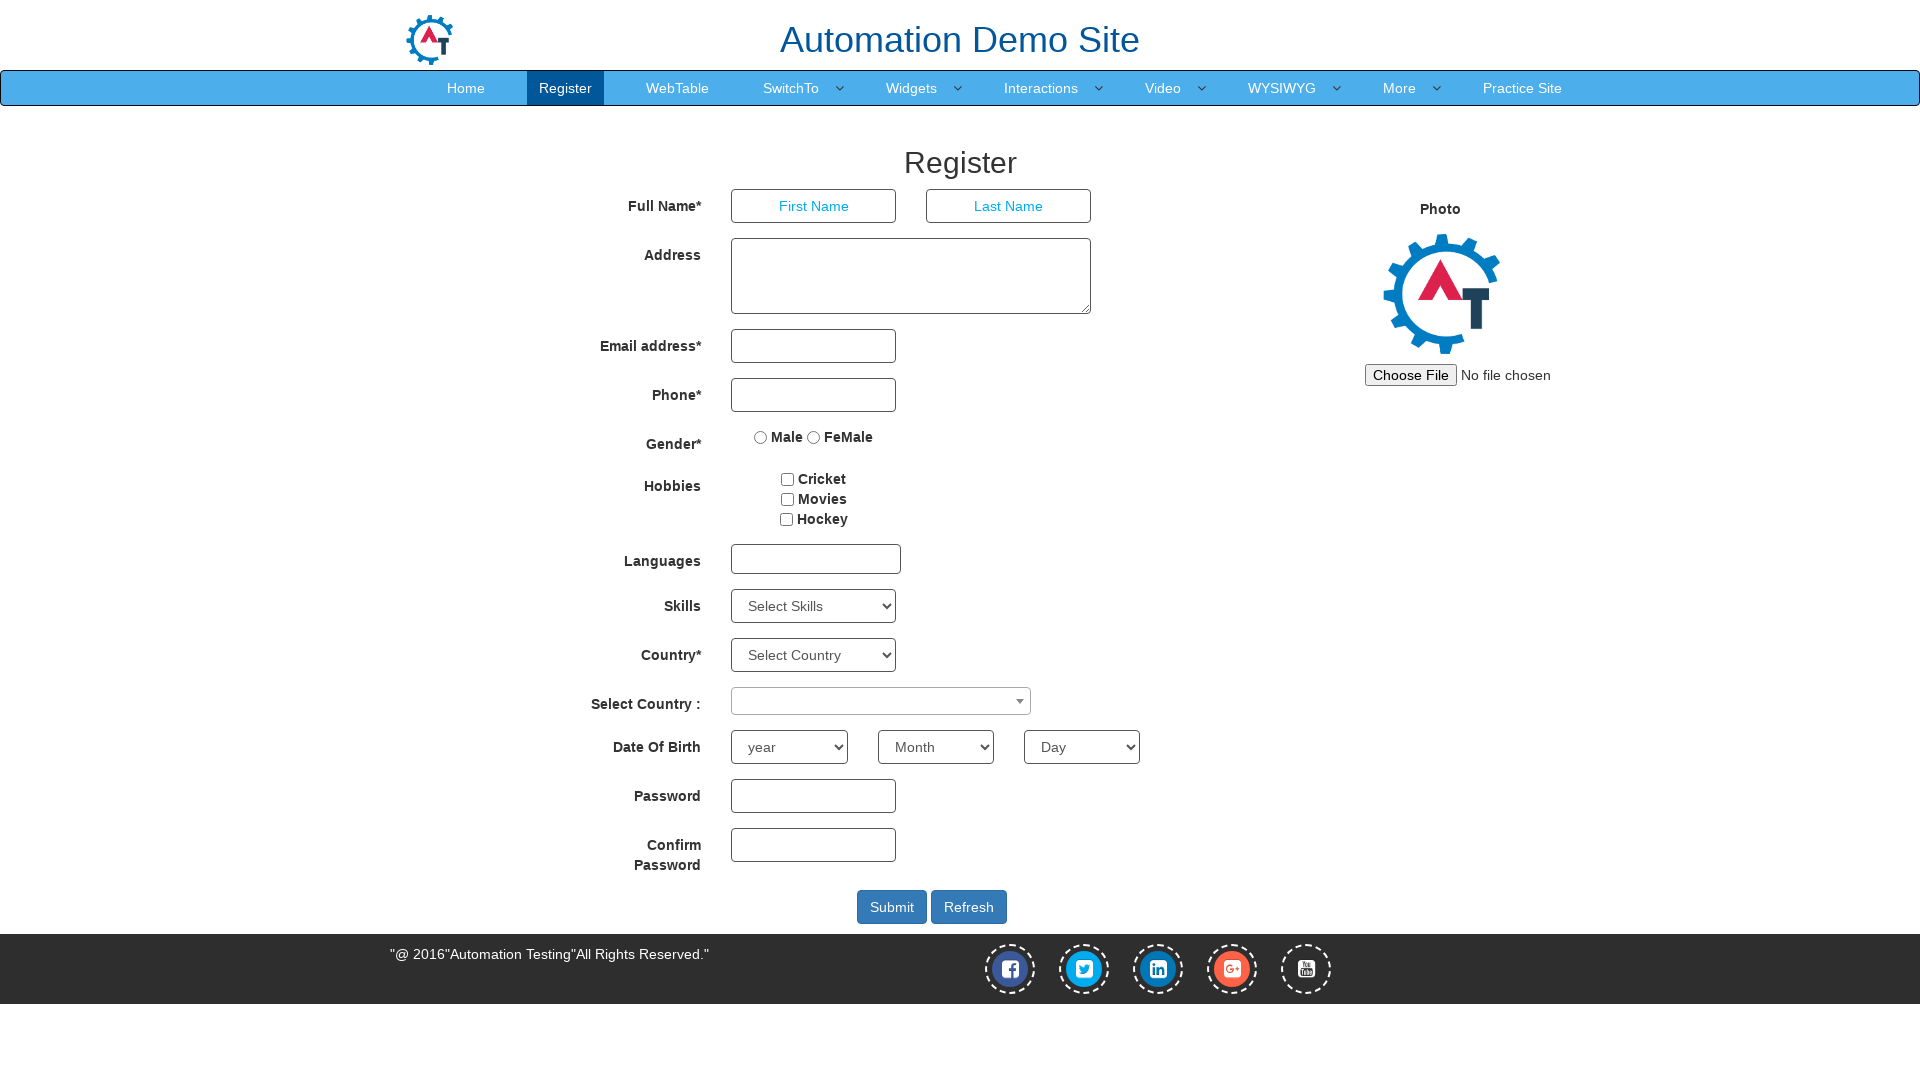

Filled first name field with 'Jennifer' on input[ng-model='FirstName']
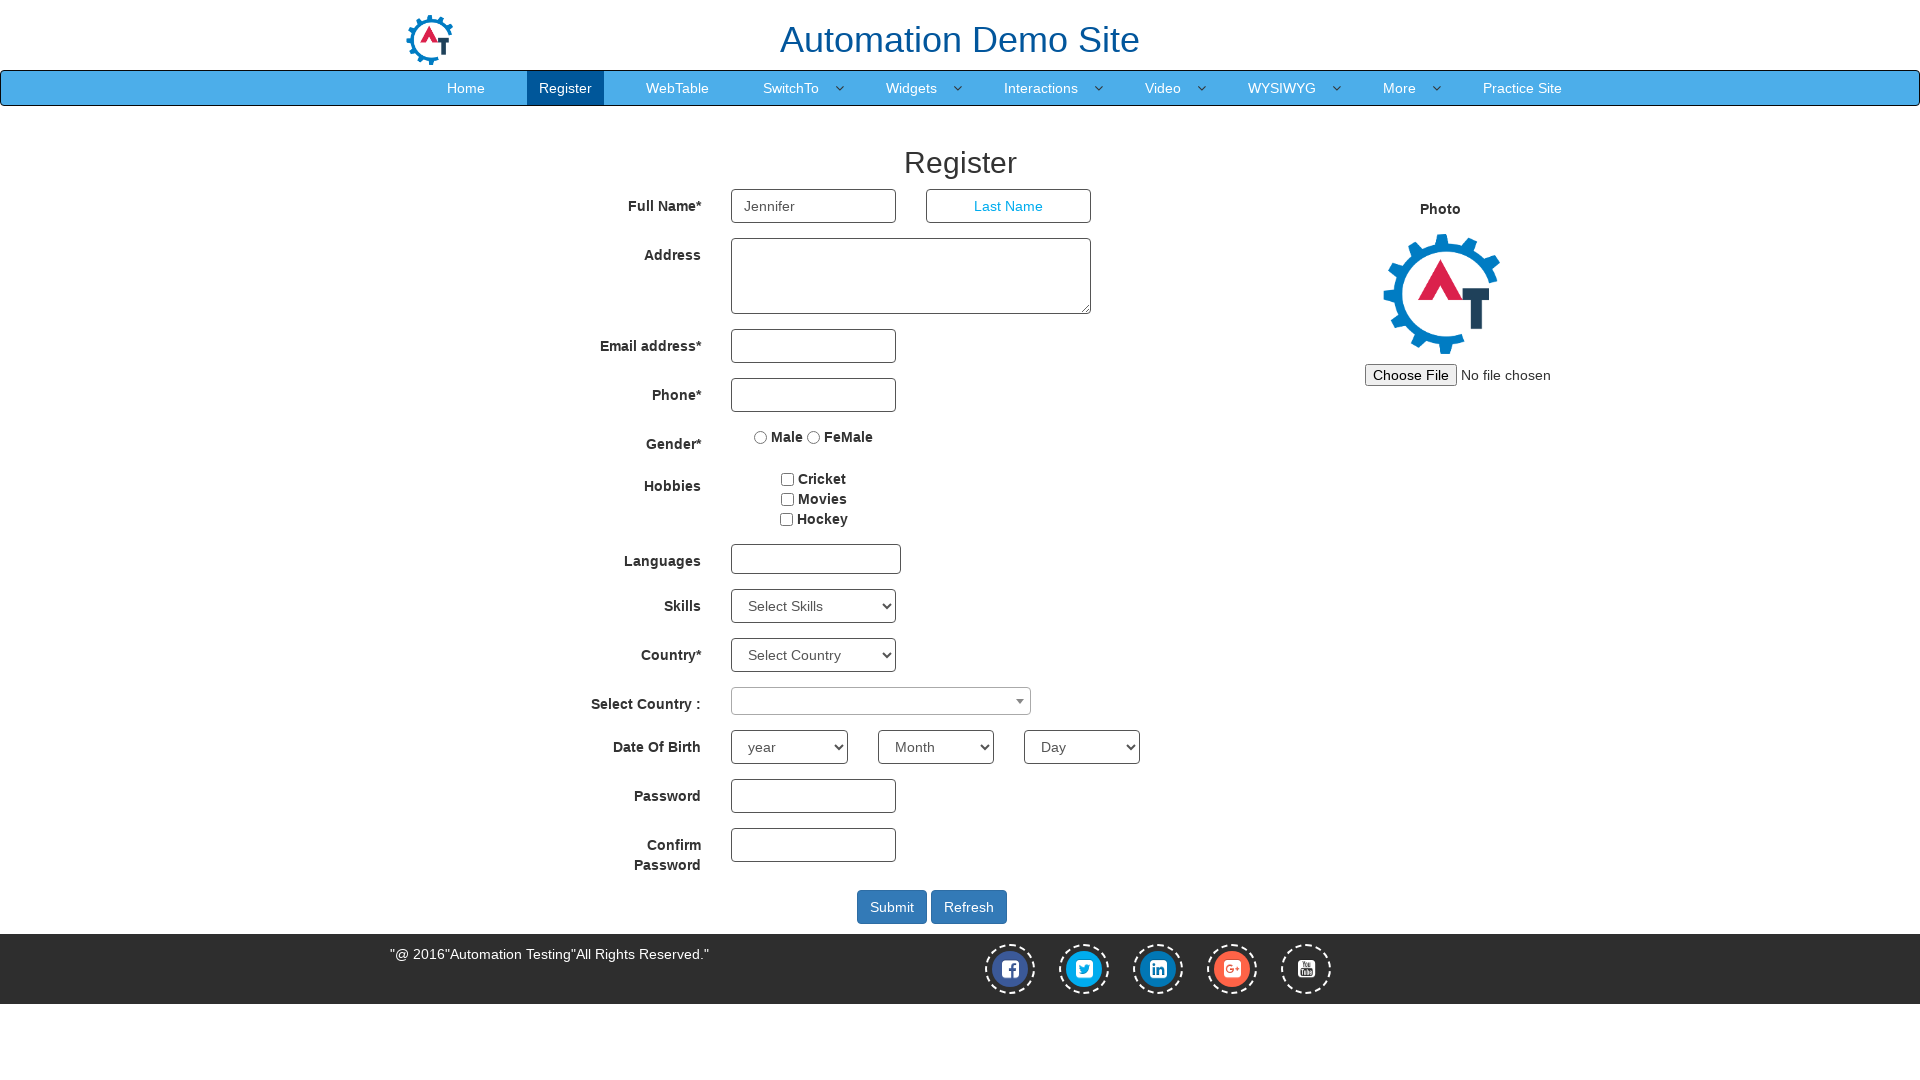

Filled last name field with 'Morrison' on input[ng-model='LastName']
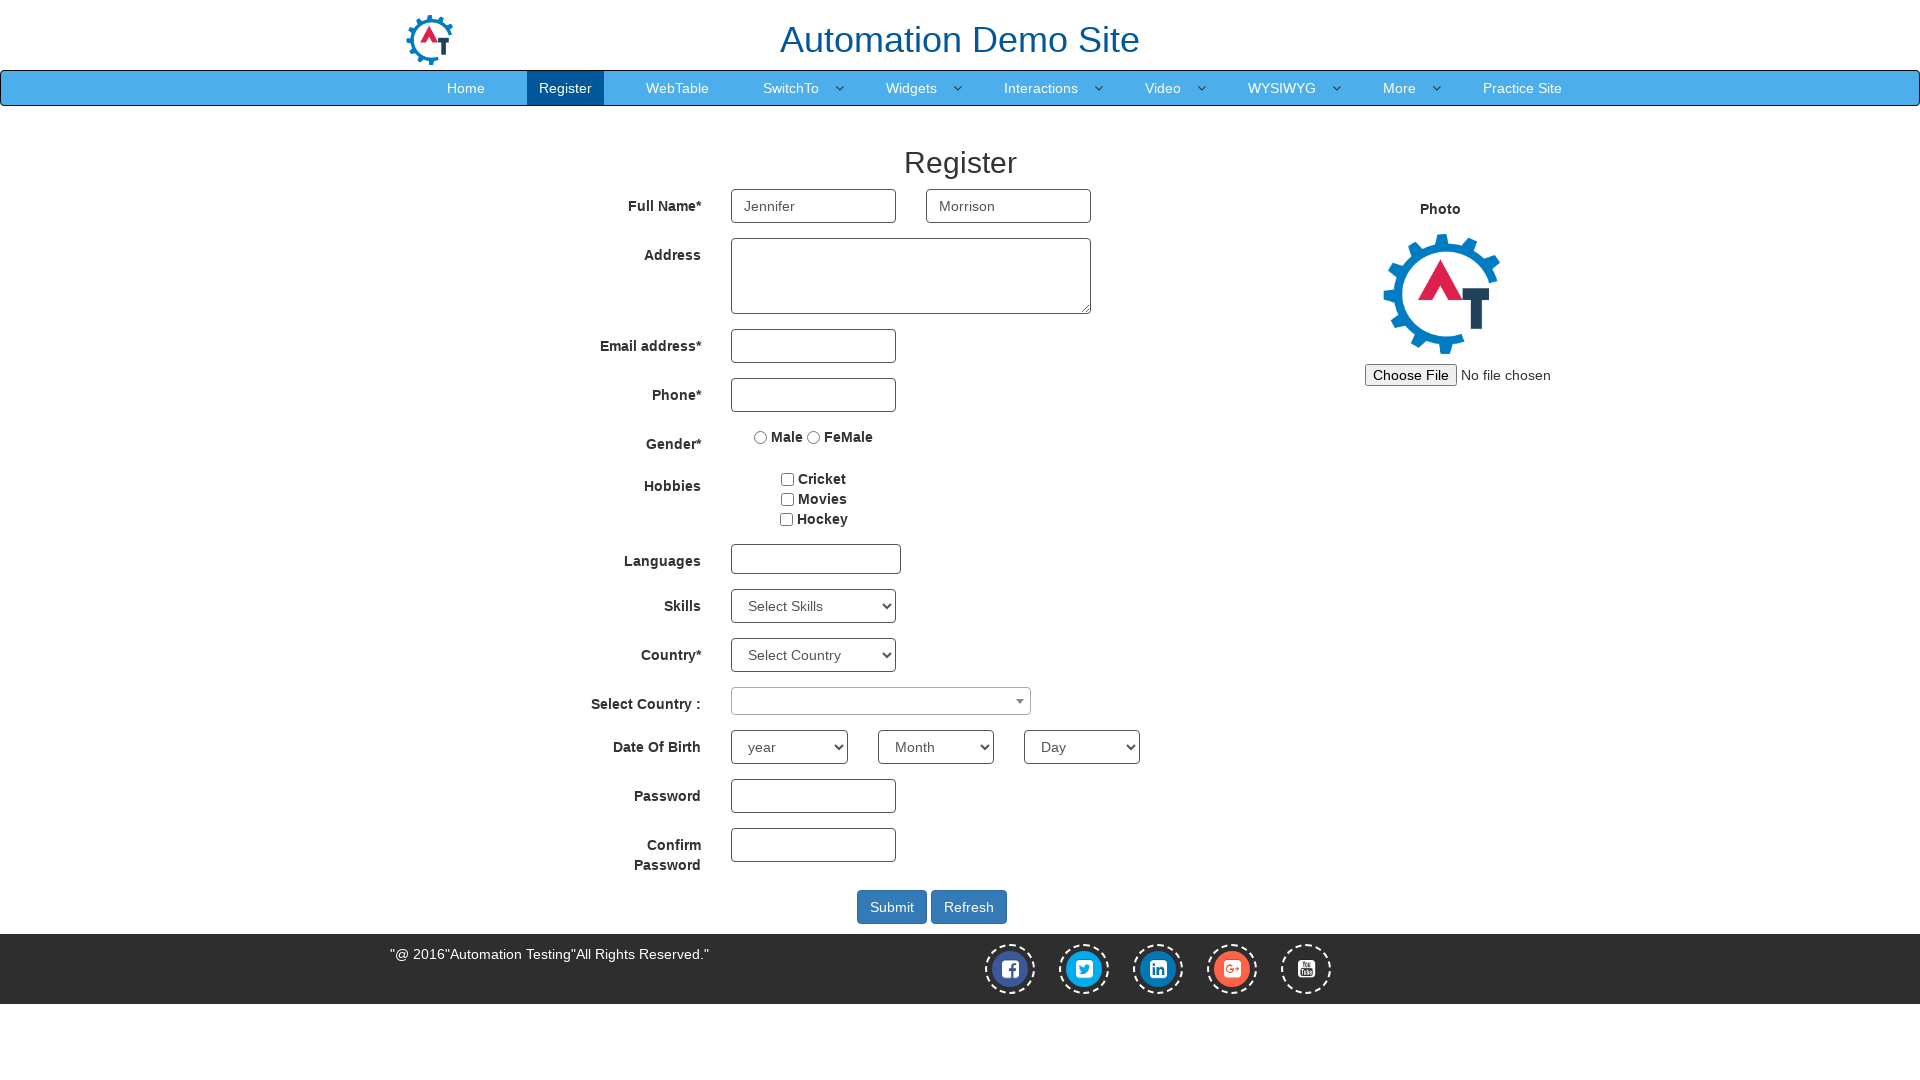

Filled email field with 'jennifer.morrison@testmail.com' on input[type='email']
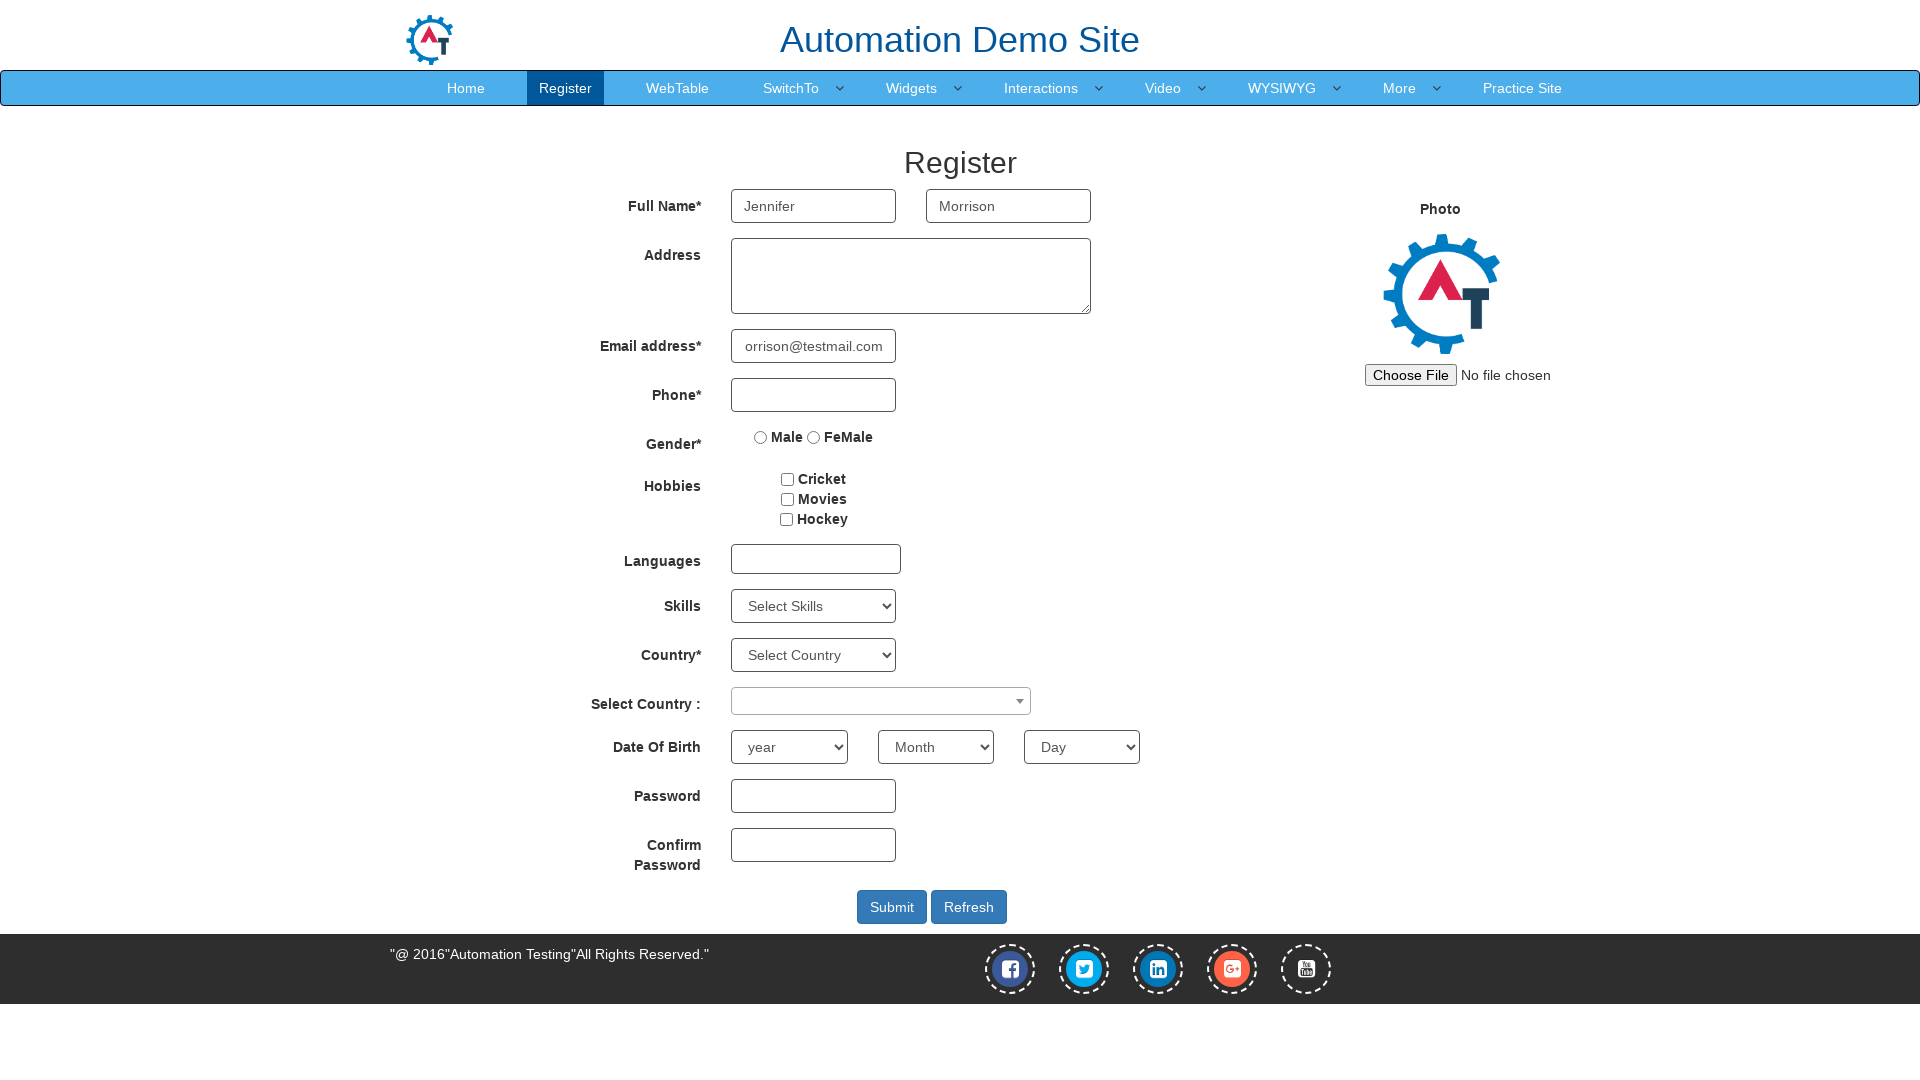

Filled phone number field with '9876543210' on input[type='tel']
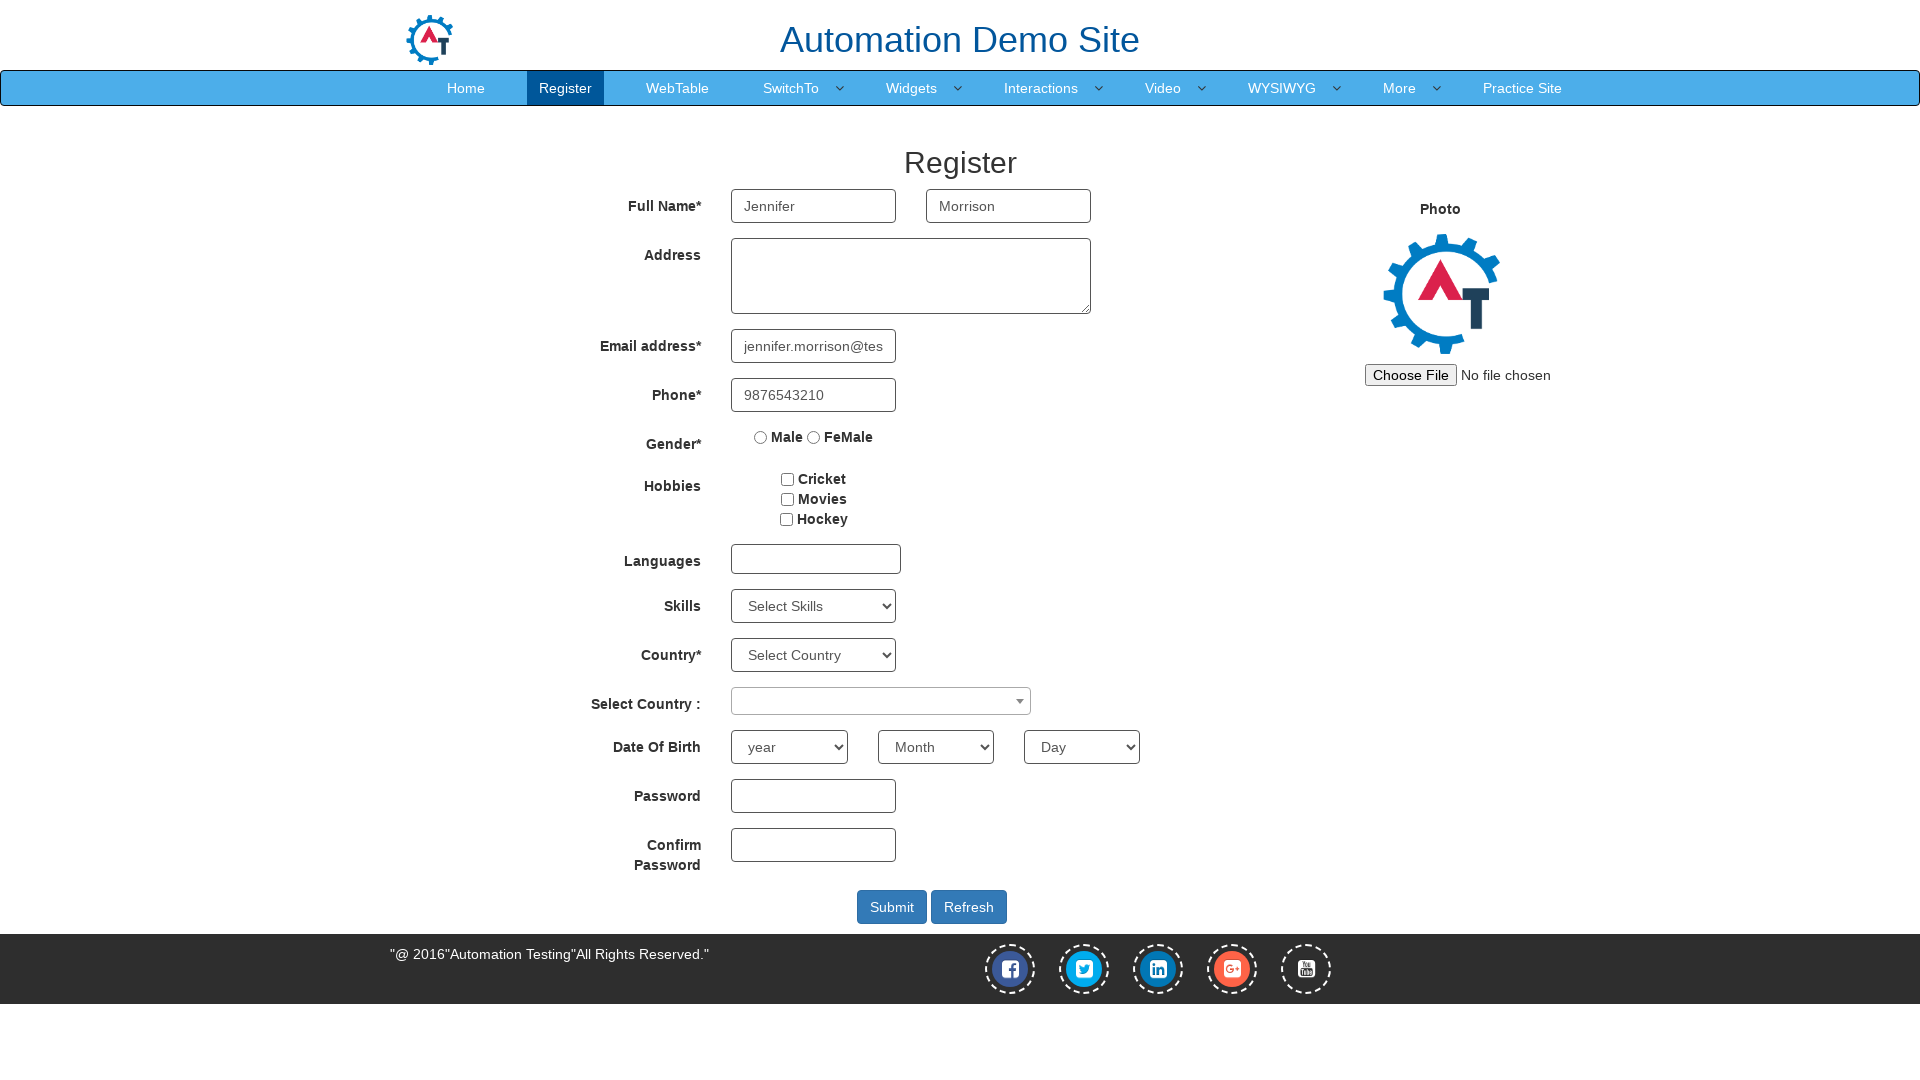

Clicked submit button to register user at (892, 907) on button#submitbtn
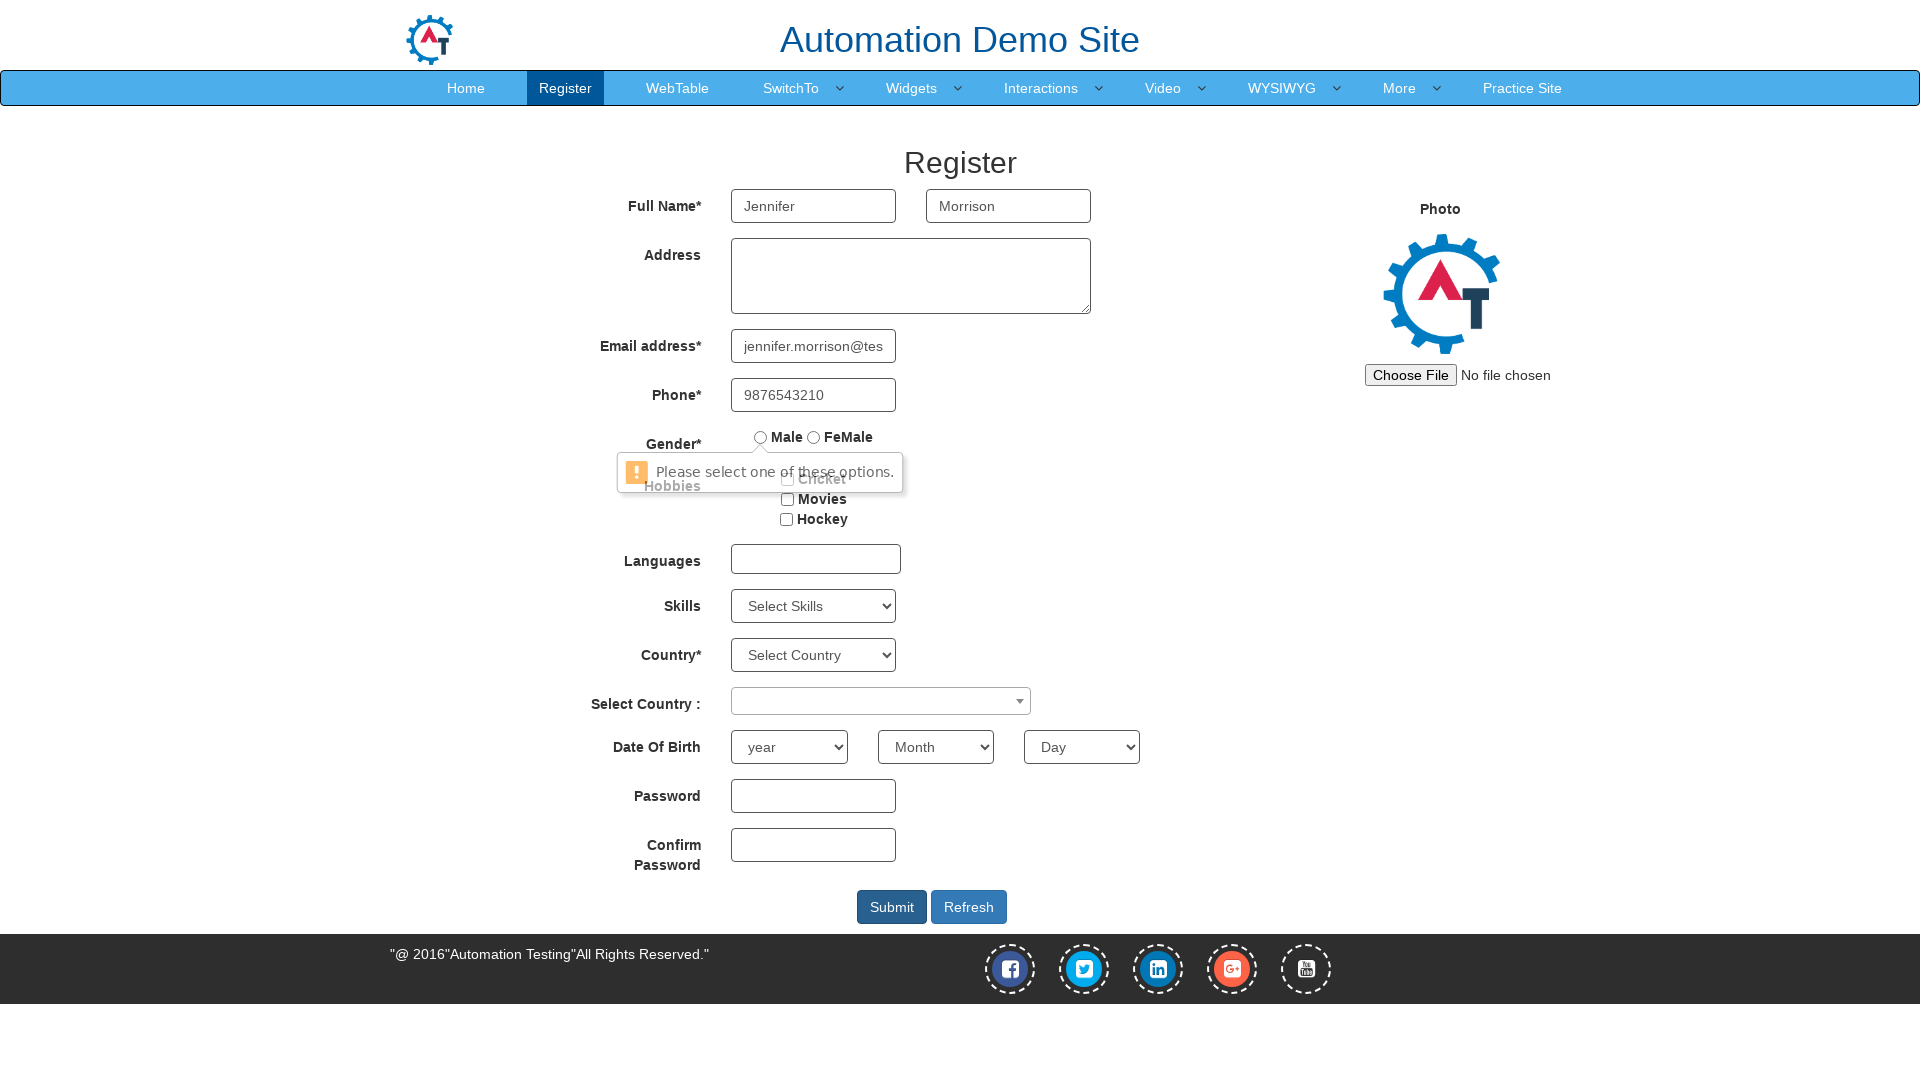

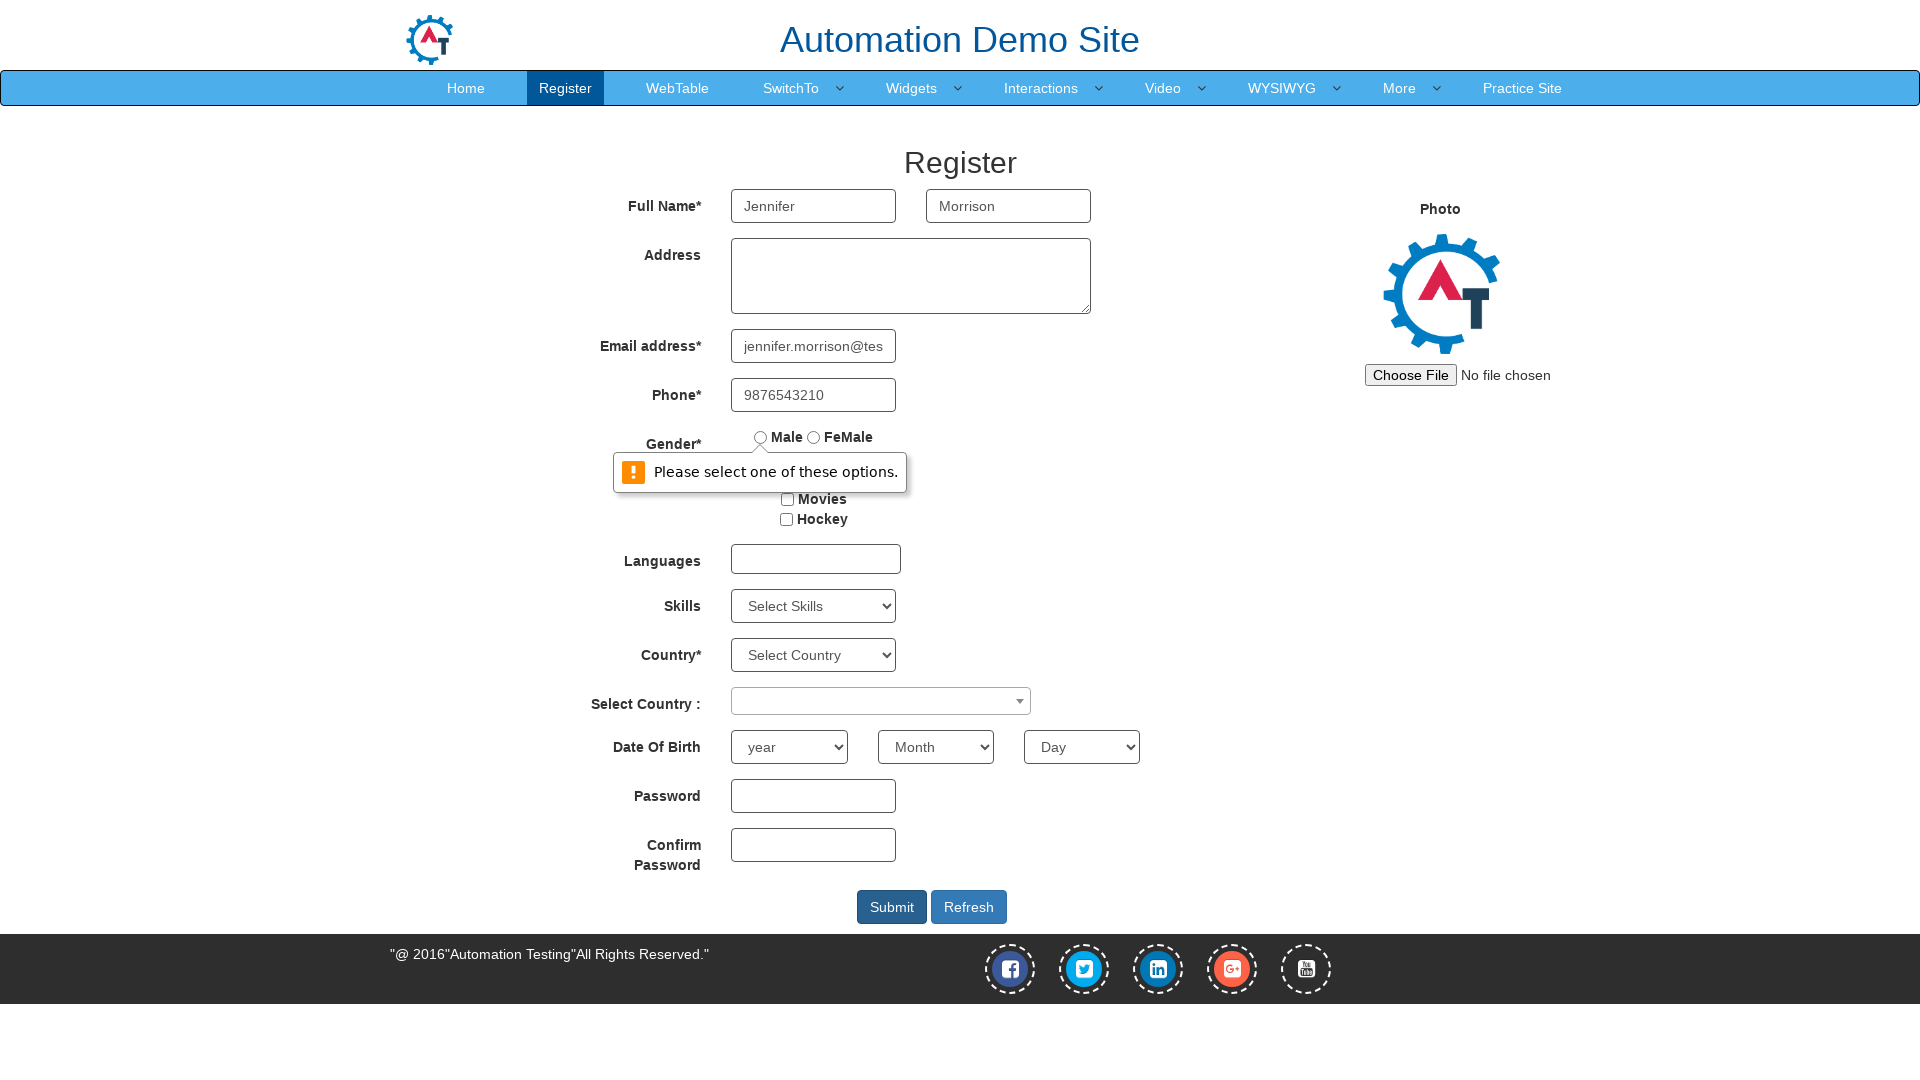